Navigates to DuckDuckGo and attempts to switch to an alert dialog when none is present

Starting URL: https://duckduckgo.com/

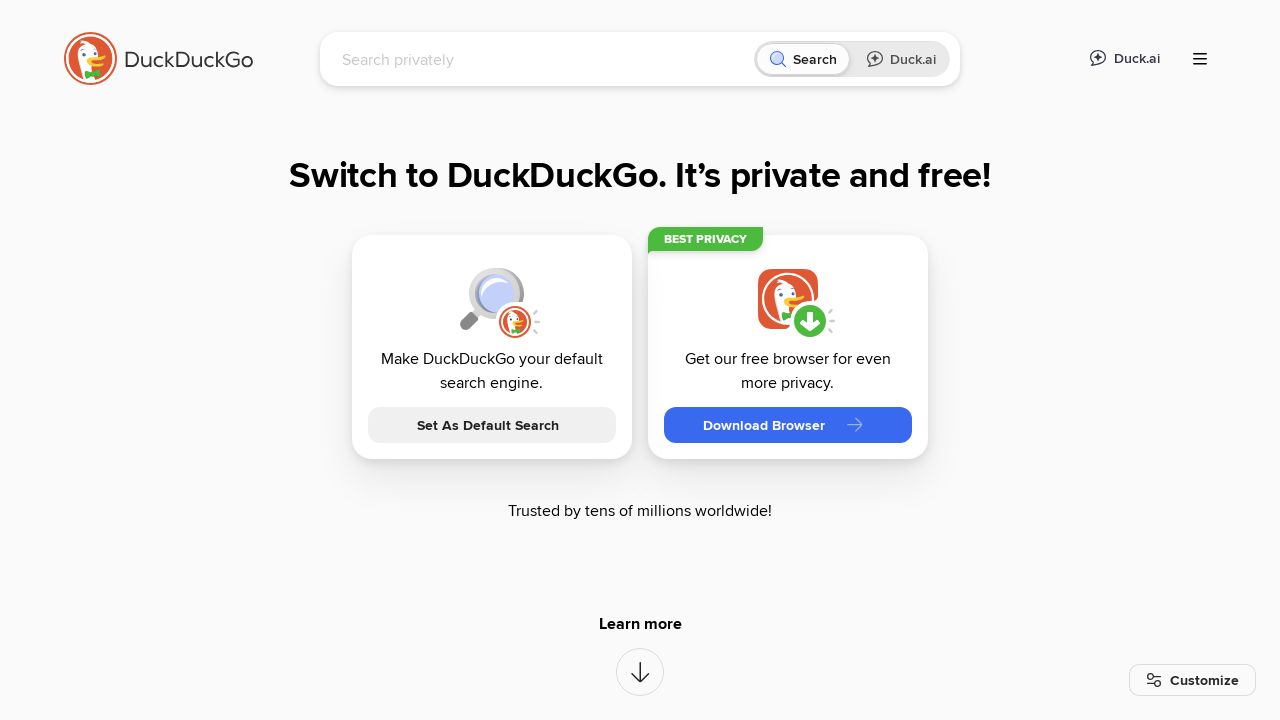

Navigated to DuckDuckGo homepage
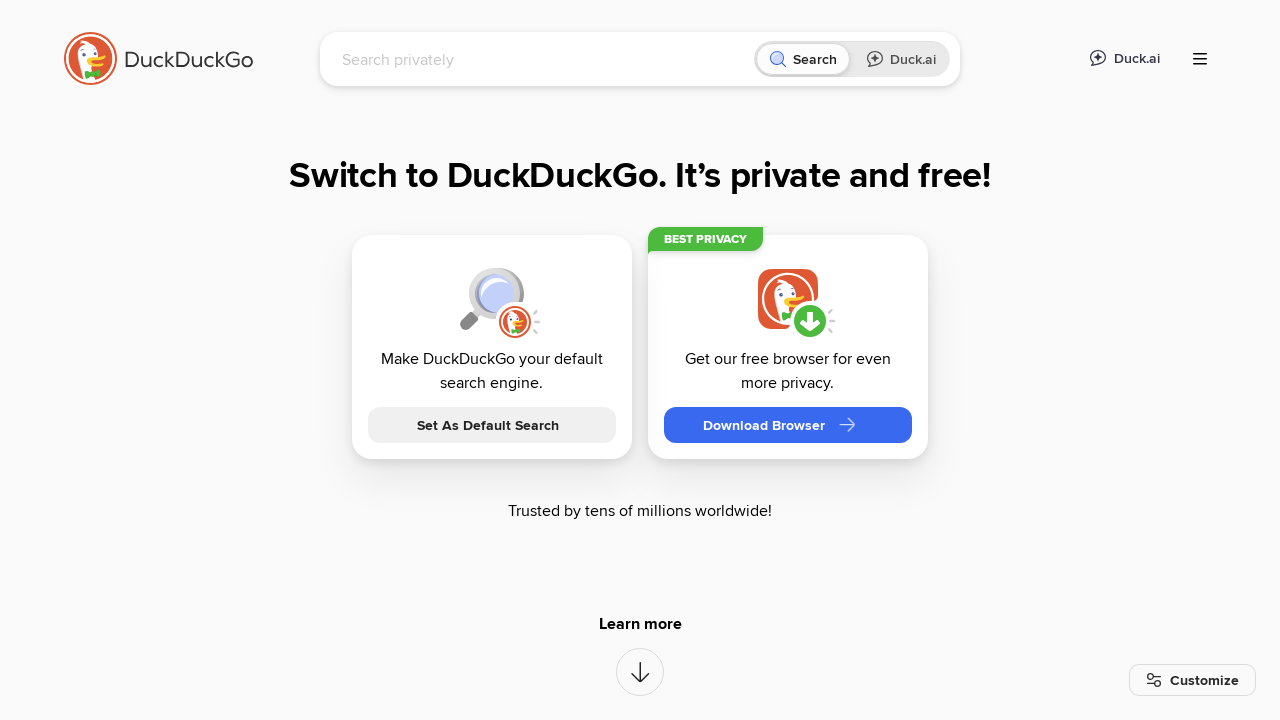

Registered dialog handler to auto-accept alerts
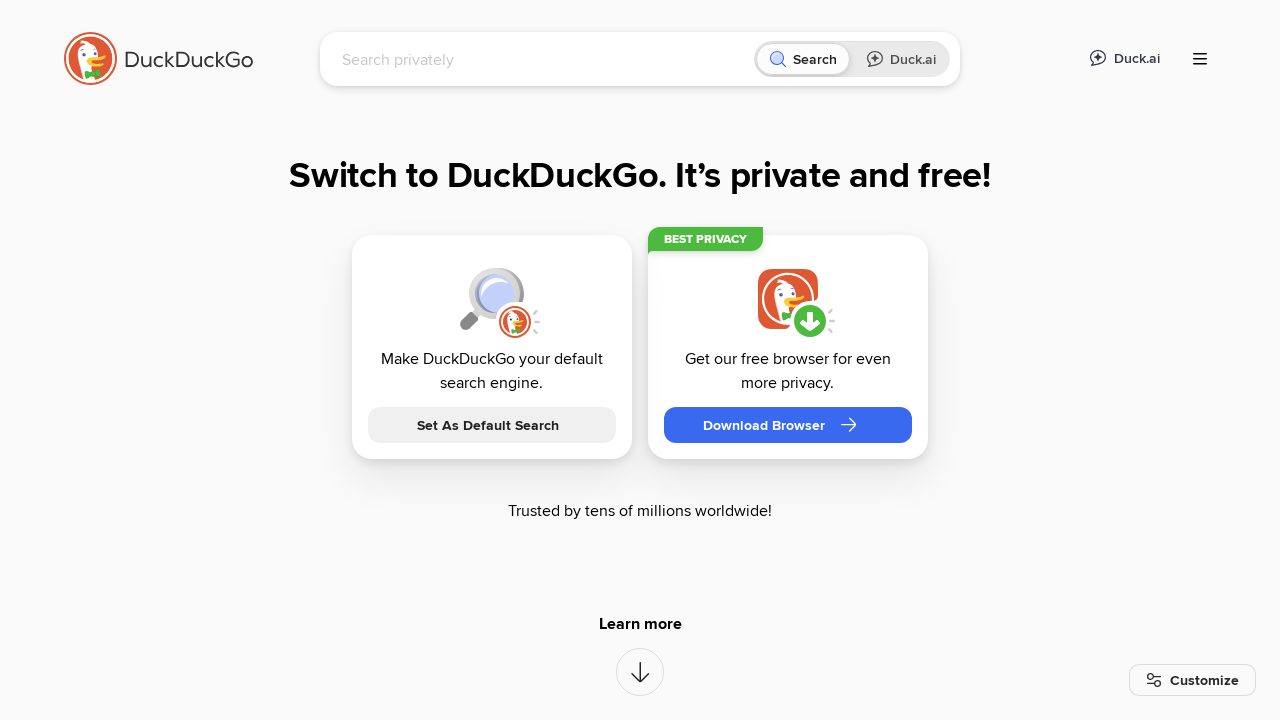

Waited 1 second - no alert dialog appeared
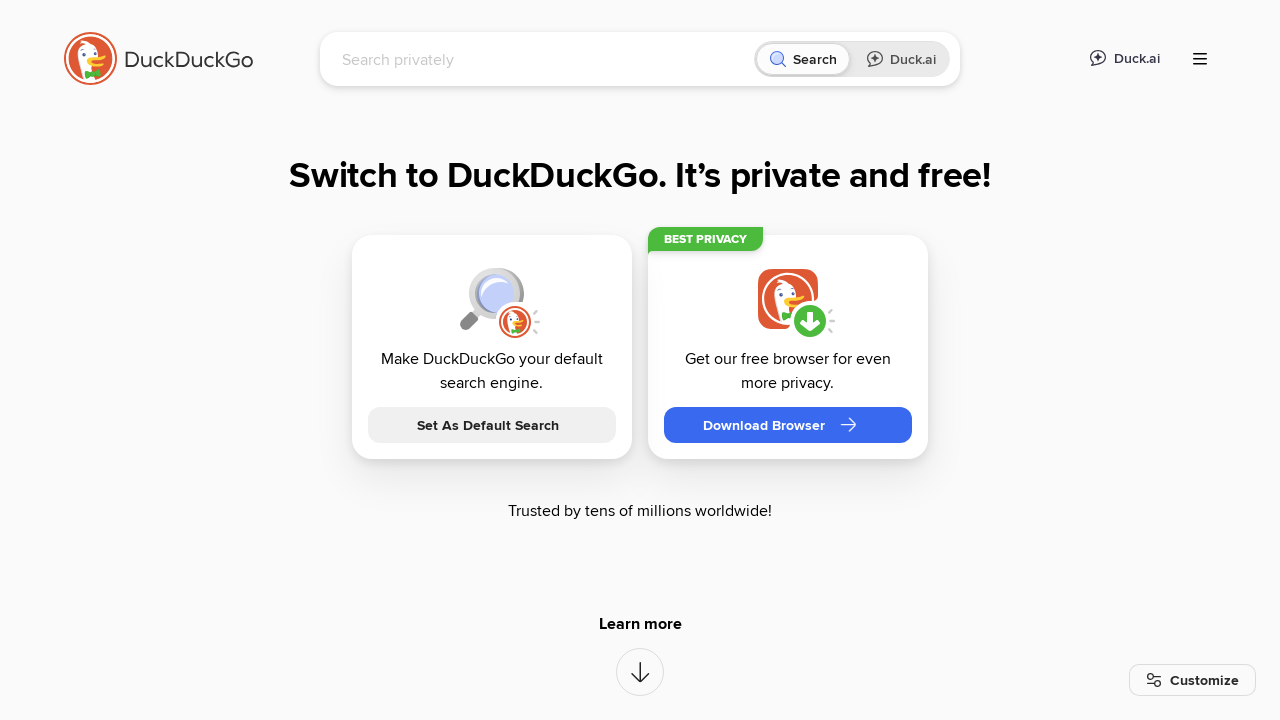

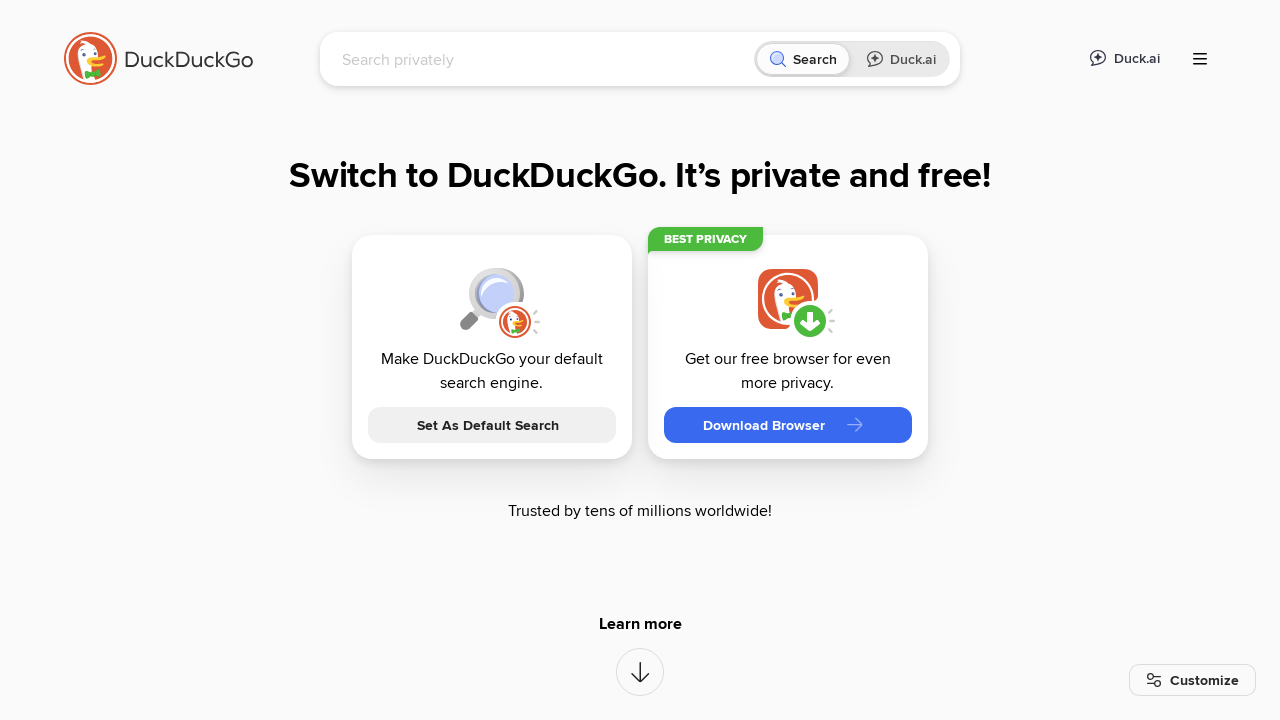